Tests filling the first name field on a practice automation form by entering a name value

Starting URL: https://demoqa.com/automation-practice-form

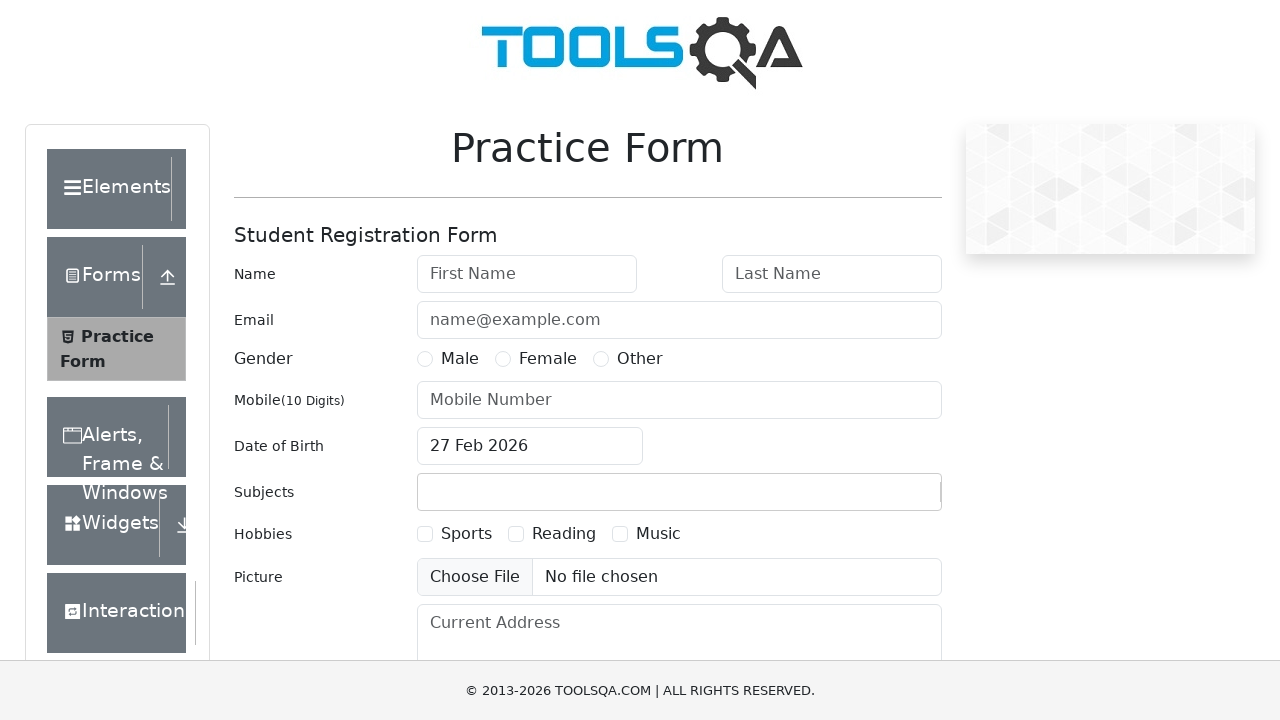

Navigated to automation practice form
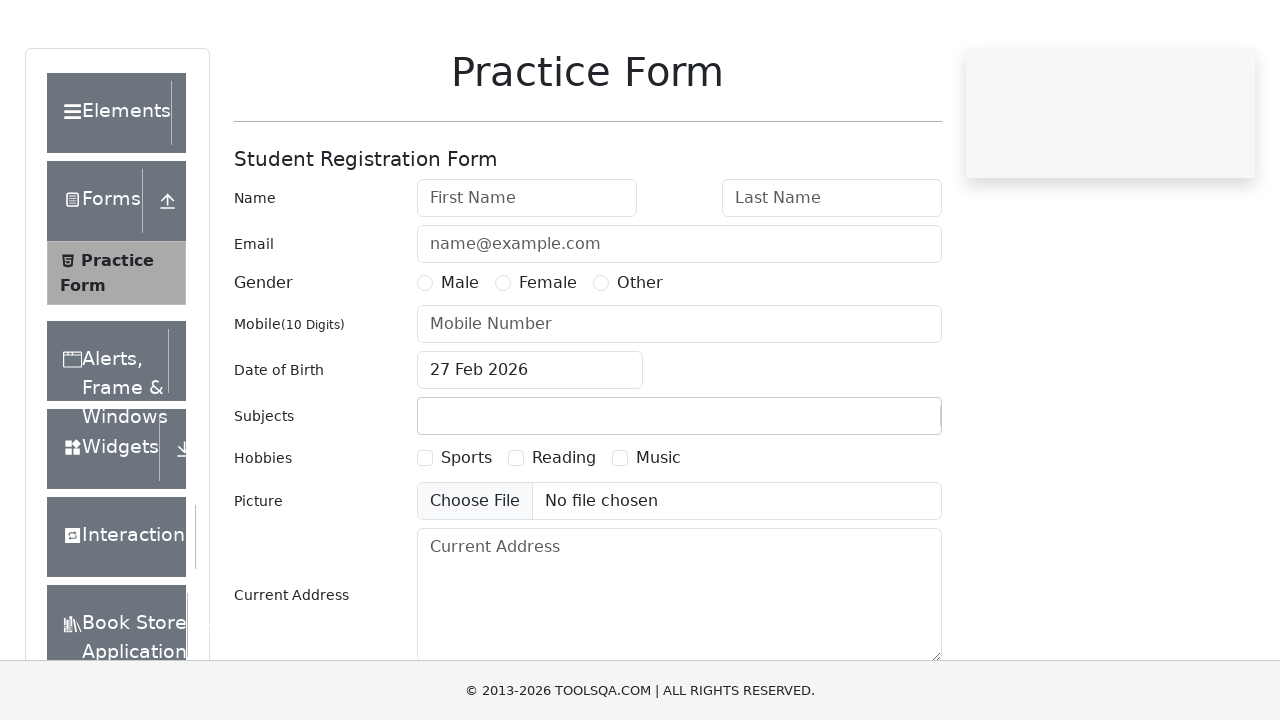

Filled first name field with 'Miing' on input#firstName
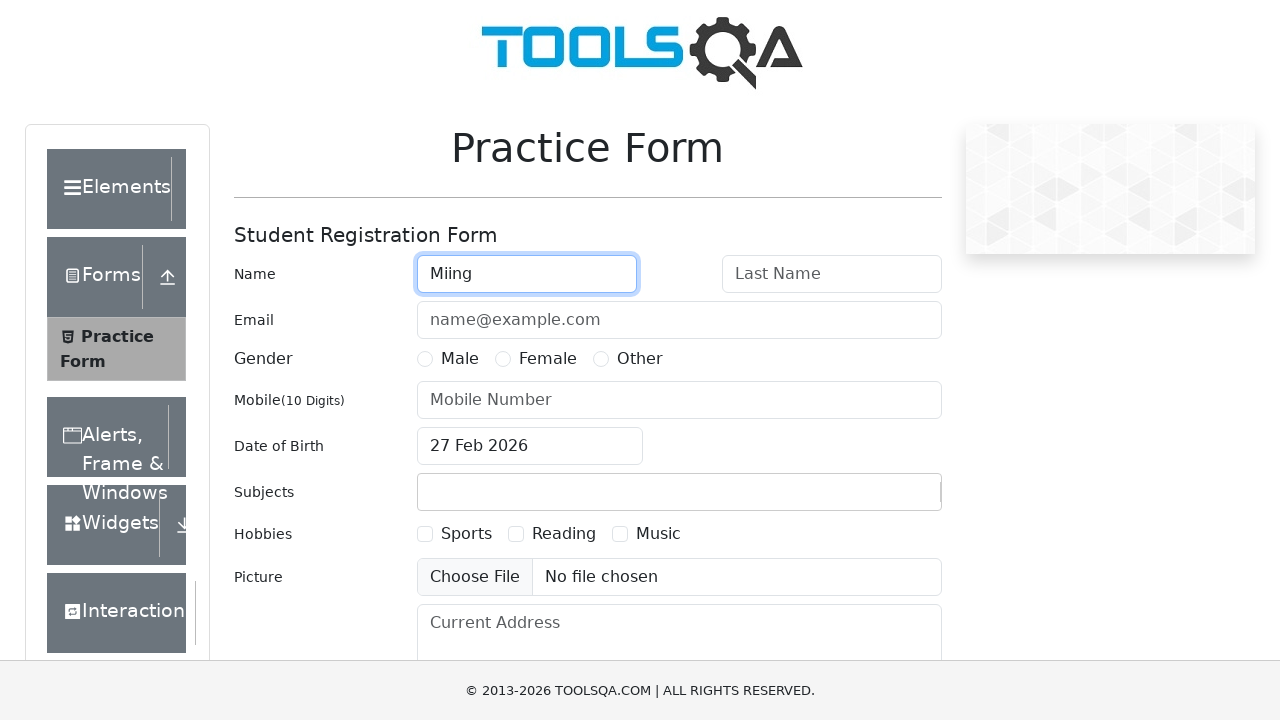

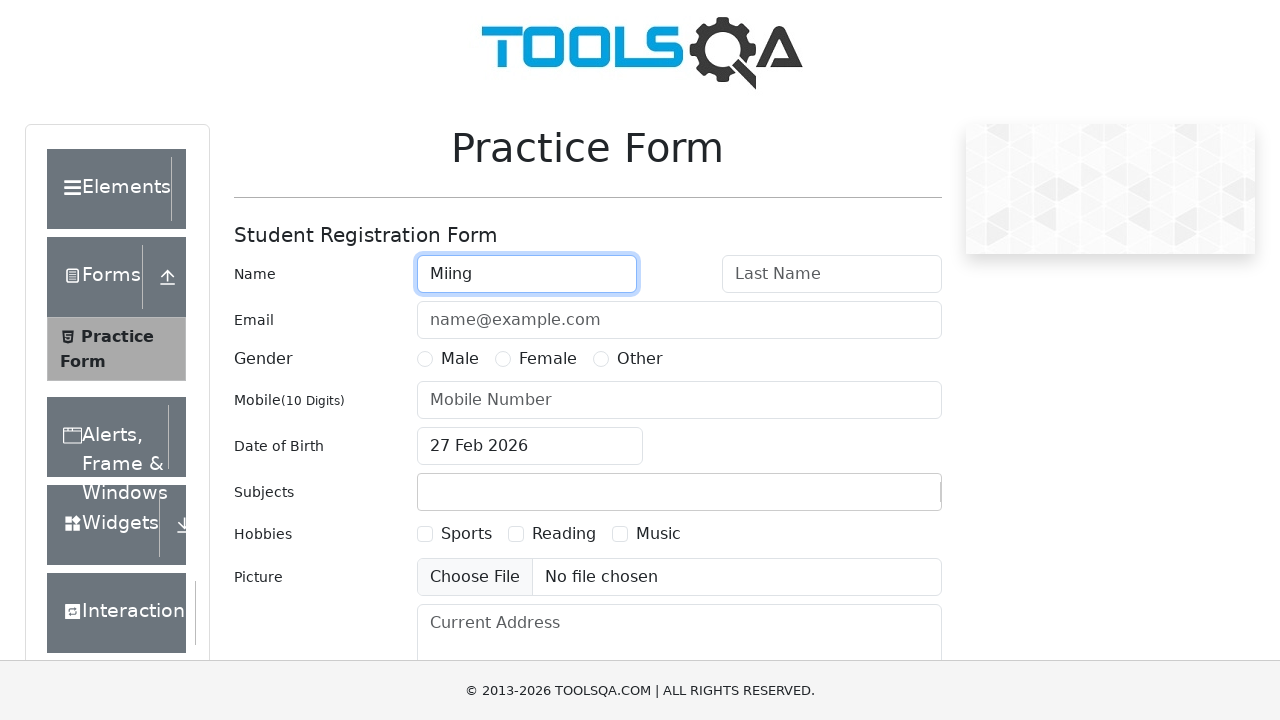